Tests registration form with mismatched confirmation email to verify email match validation

Starting URL: https://alada.vn/tai-khoan/dang-ky.html

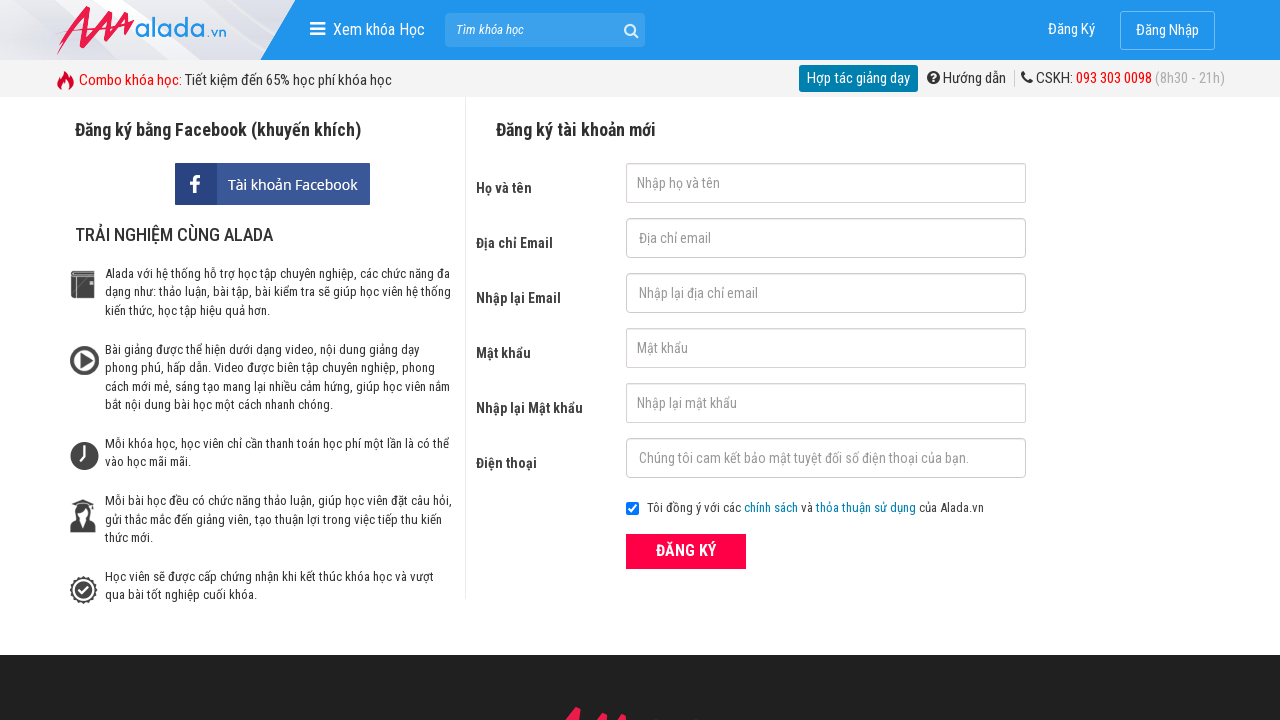

Filled first name field with 'Le Thi Test' on //input[@id='txtFirstname']
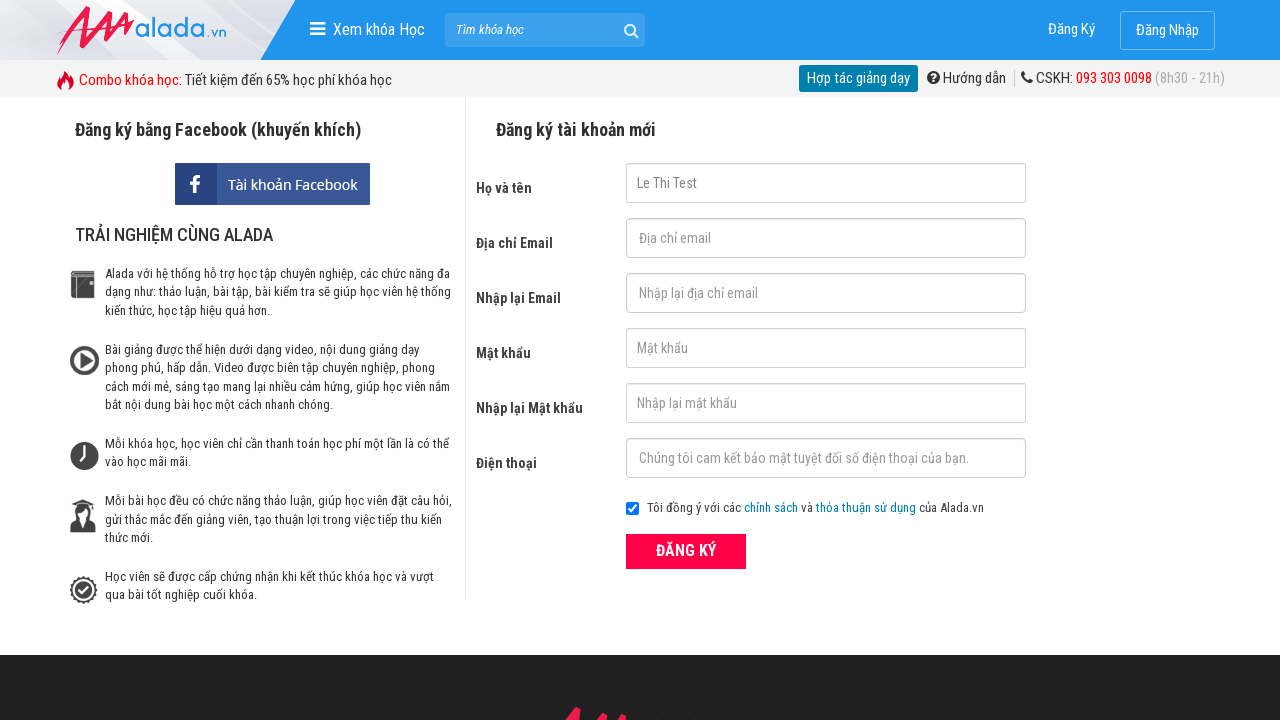

Filled email field with 'testuser123@example.com' on //input[@id='txtEmail']
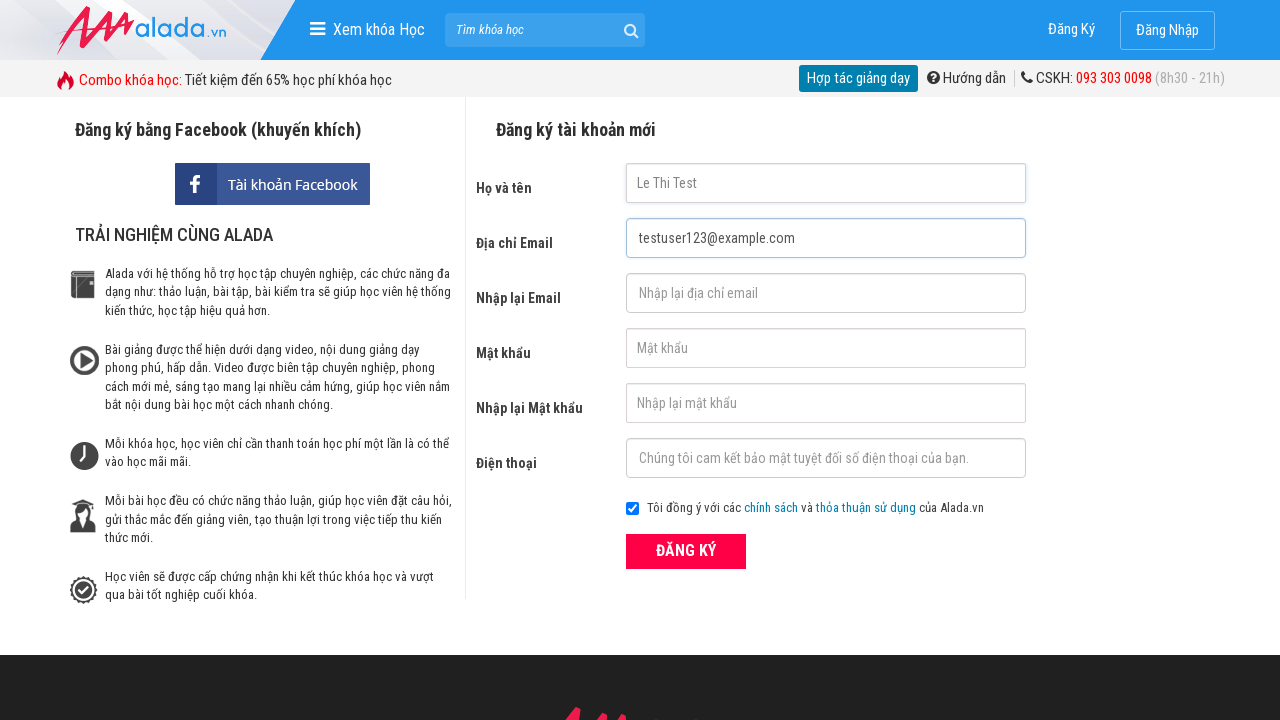

Filled confirmation email field with mismatched email 'different456@example.com' on //input[@id='txtCEmail']
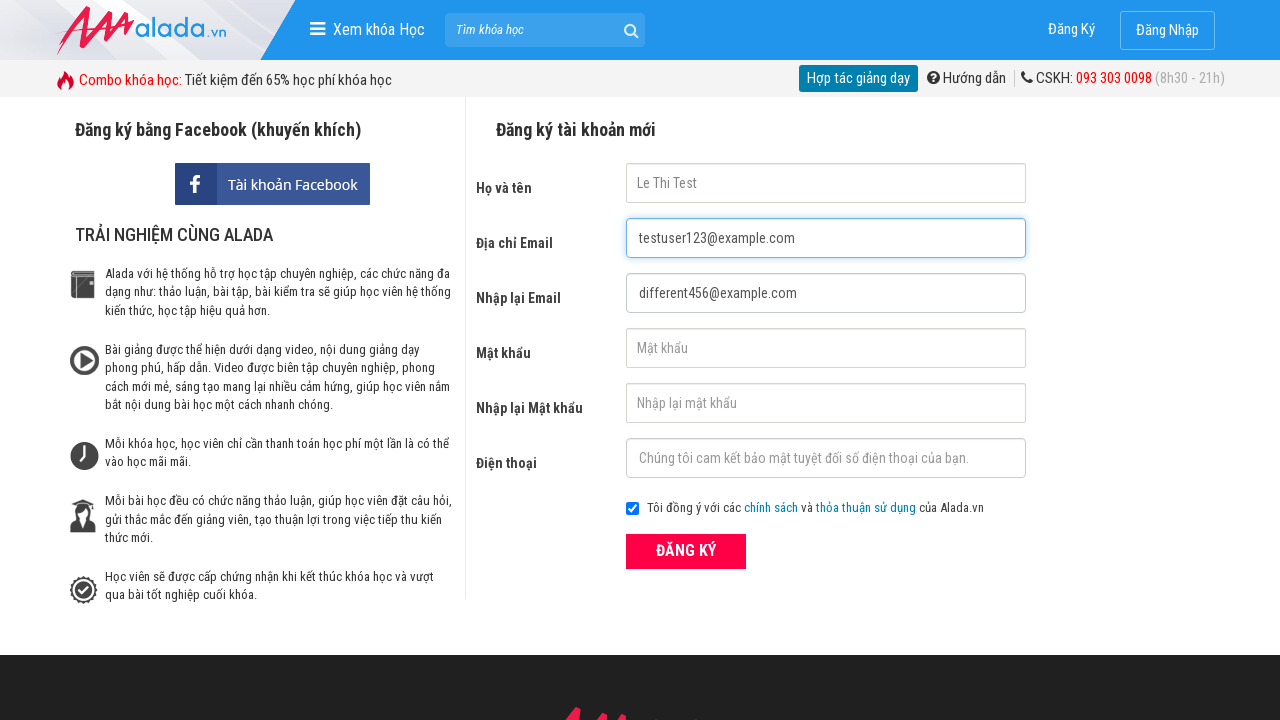

Filled password field with 'SecurePass456' on //input[@id='txtPassword']
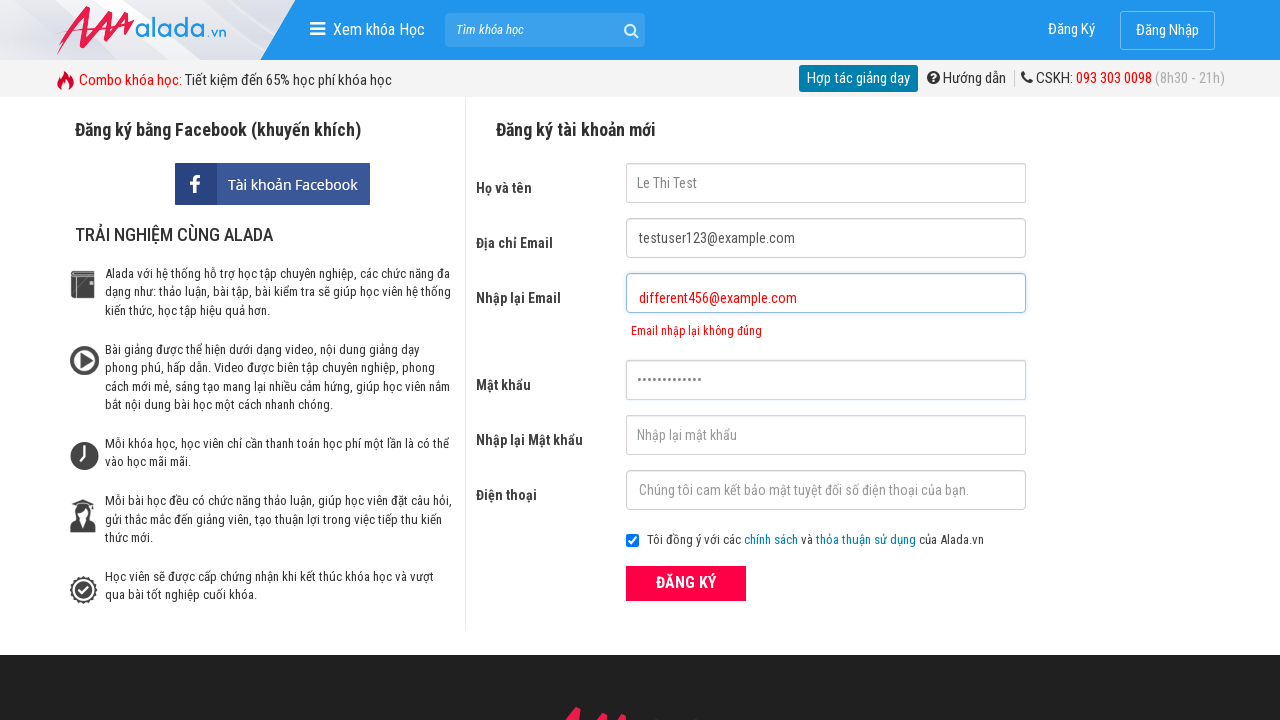

Filled confirm password field with 'SecurePass456' on //input[@id='txtCPassword']
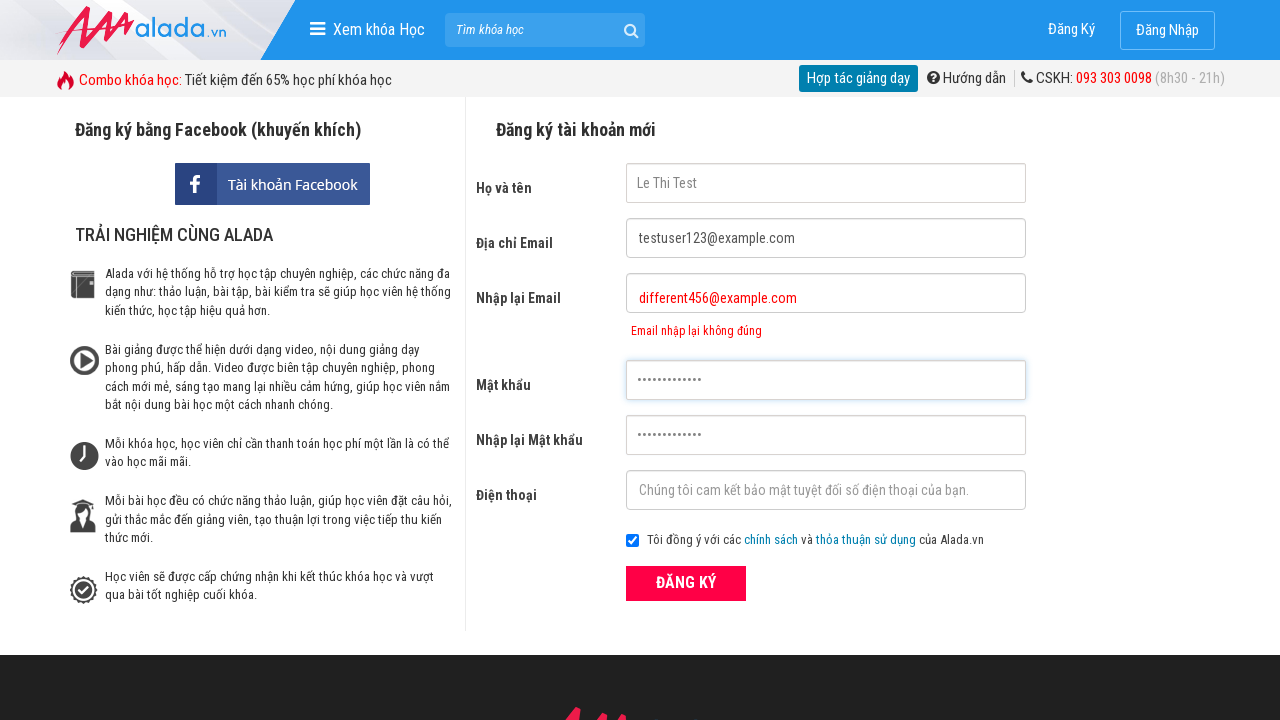

Filled phone field with '0923456789' on //input[@id='txtPhone']
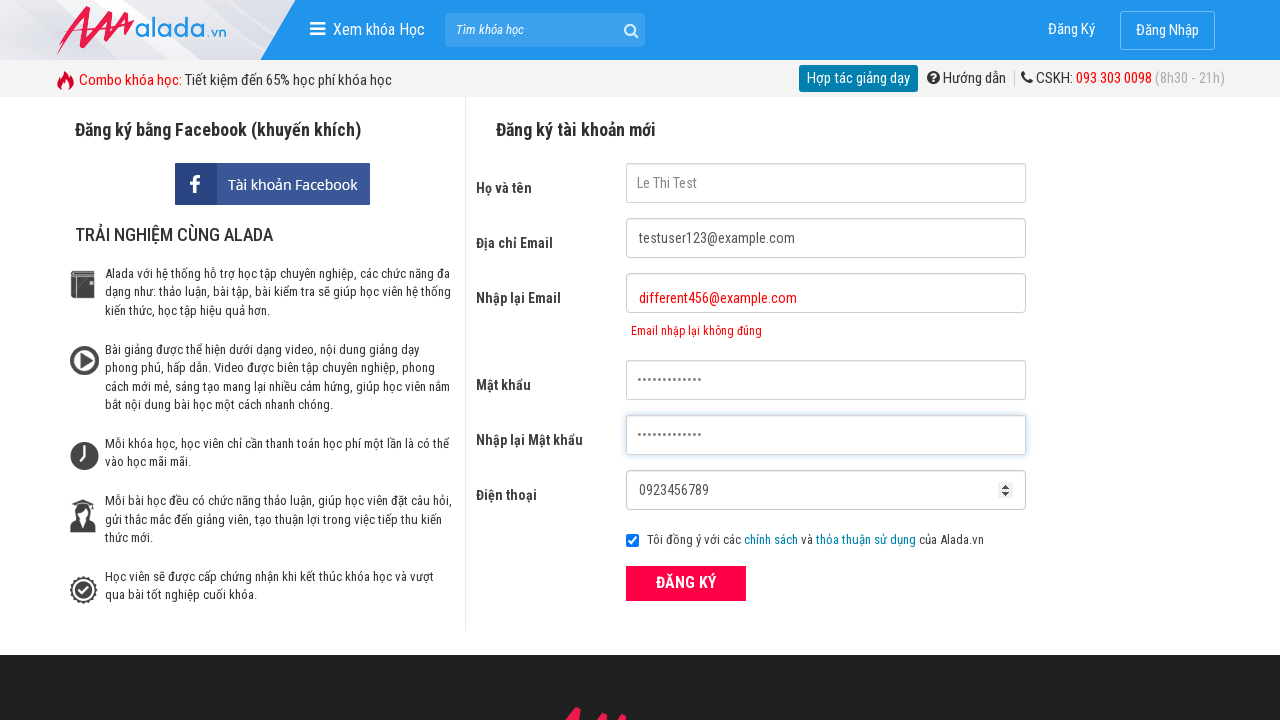

Clicked register button to submit form at (686, 583) on xpath=//div[@class='field_btn']/button
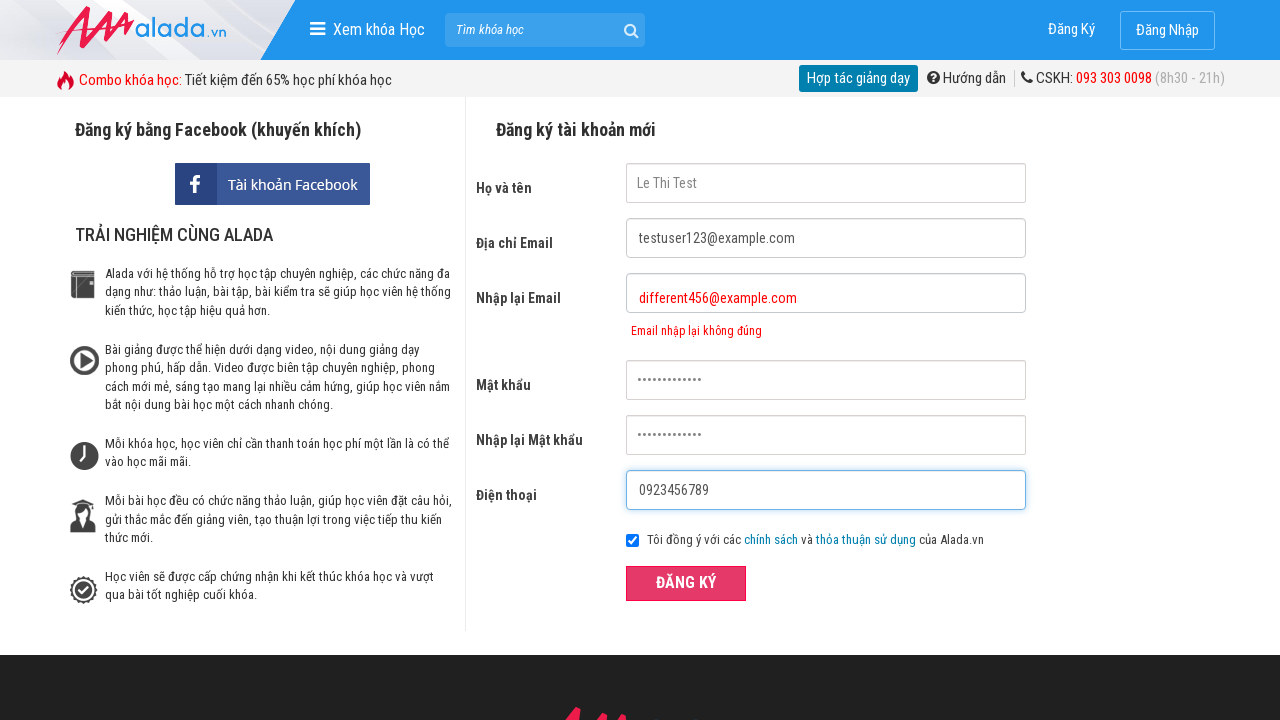

Email mismatch validation error appeared - confirmation email does not match primary email
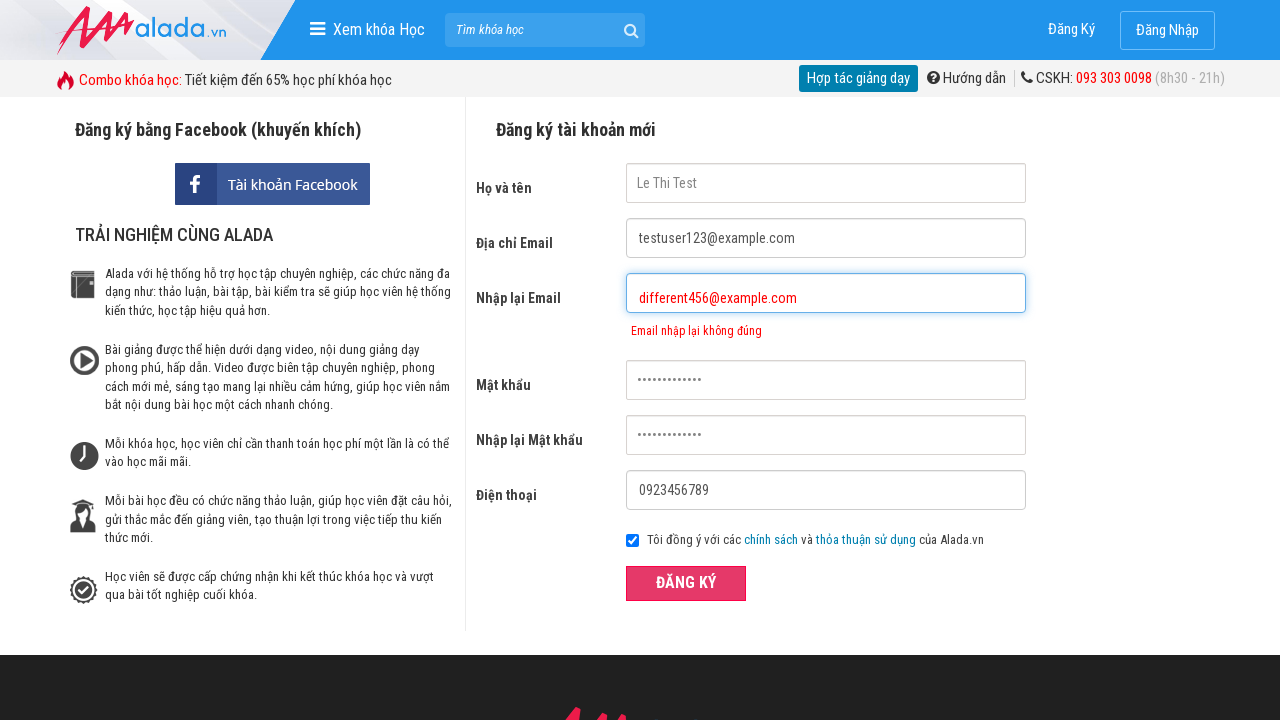

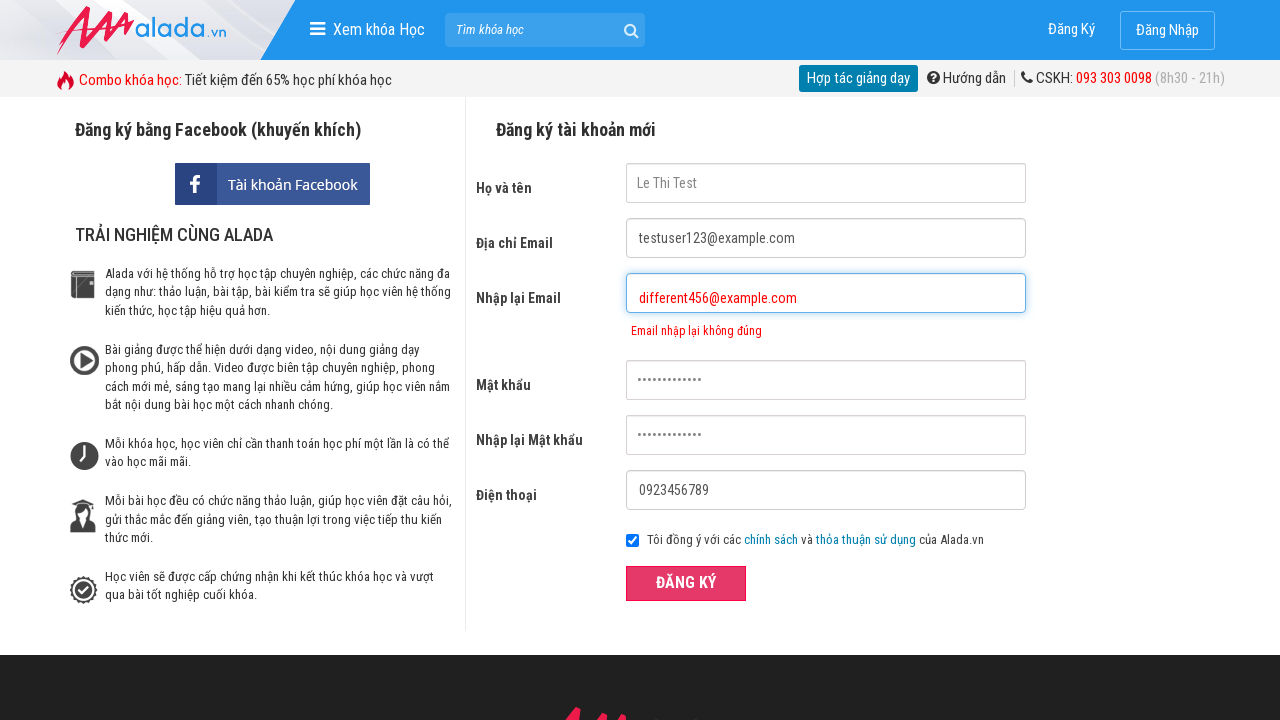